Tests filling text and password input fields and verifies the password field value

Starting URL: https://bonigarcia.dev/selenium-webdriver-java/web-form.html

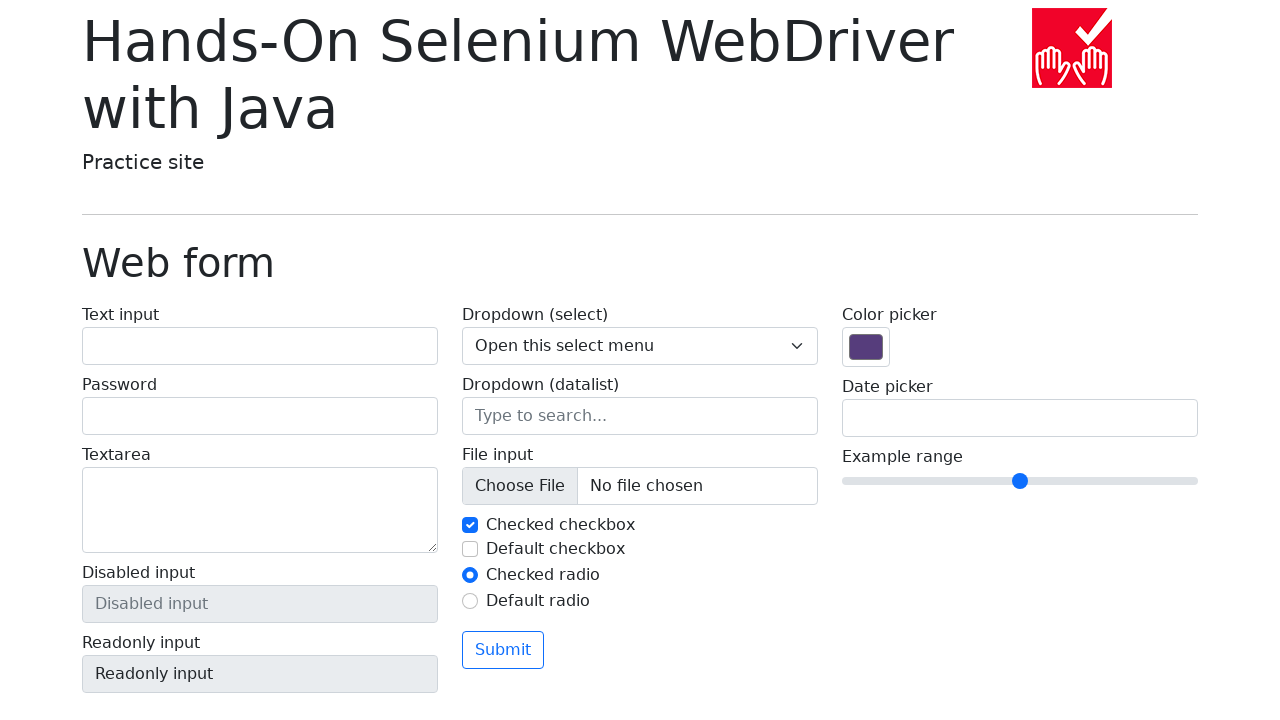

Filled text input field with 'textInputId' on input#my-text-id
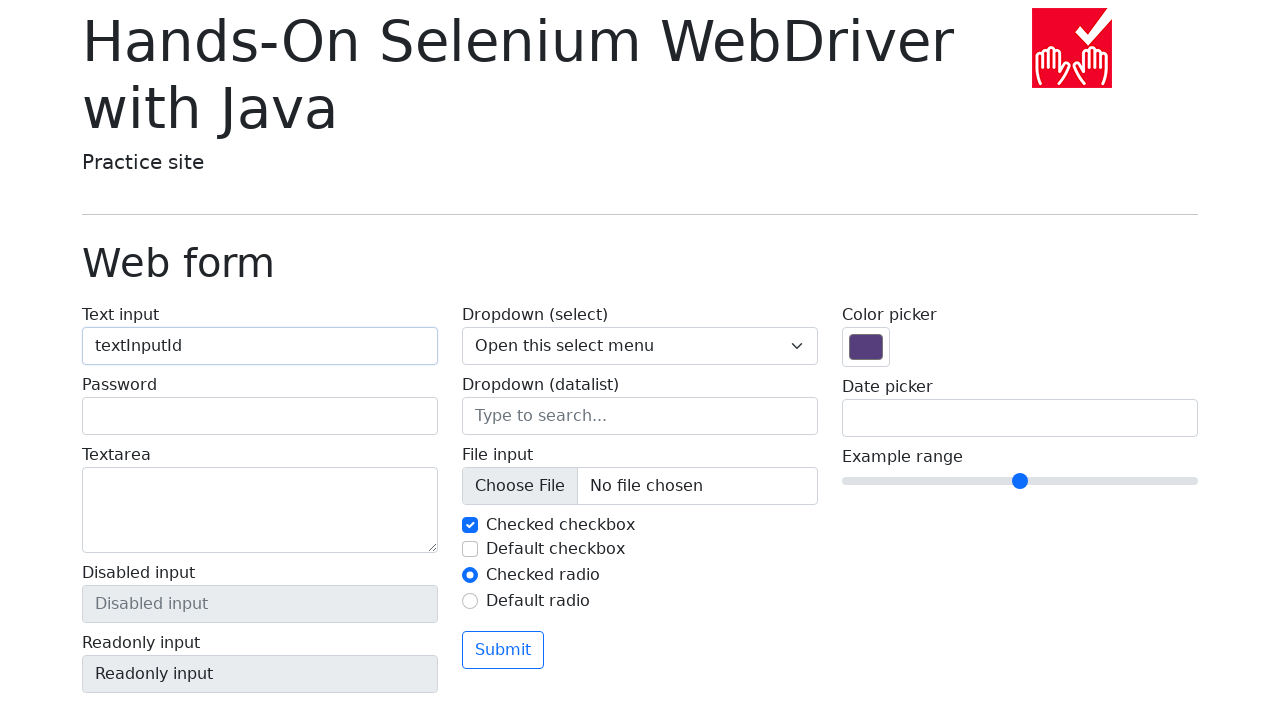

Filled password field with 'textInputPassword' on [name='my-password']
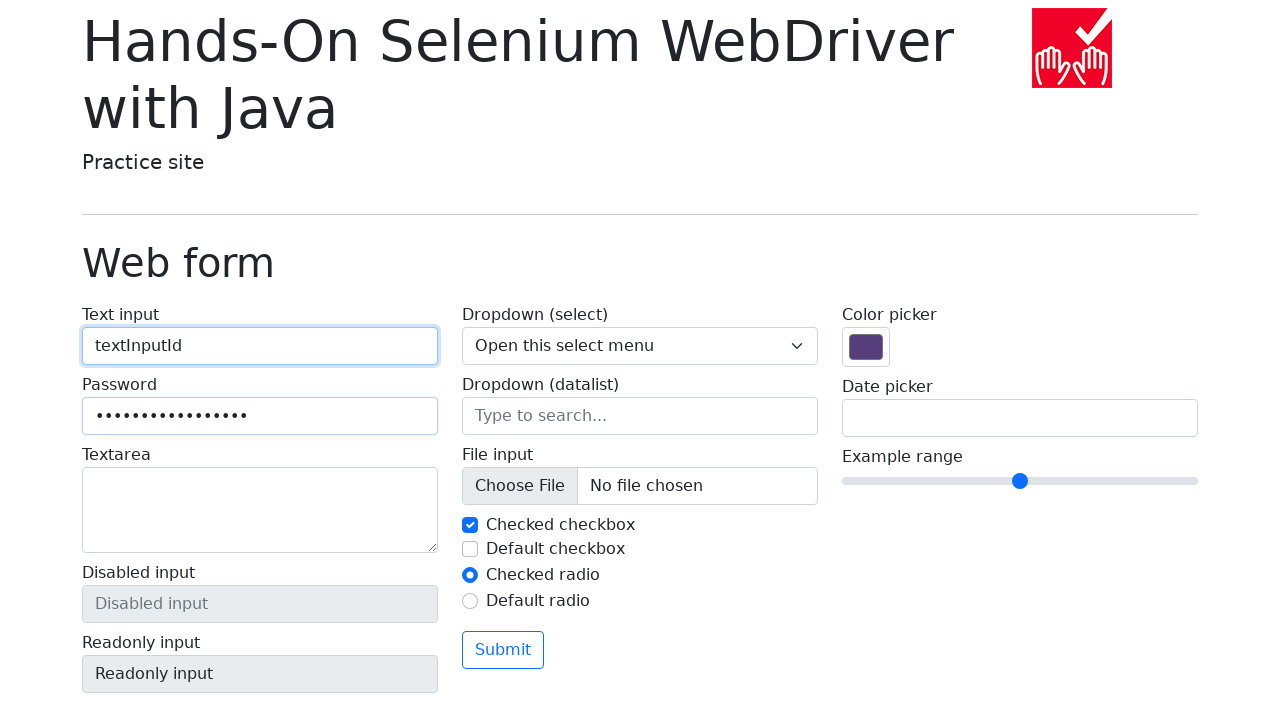

Verified password field value matches expected input
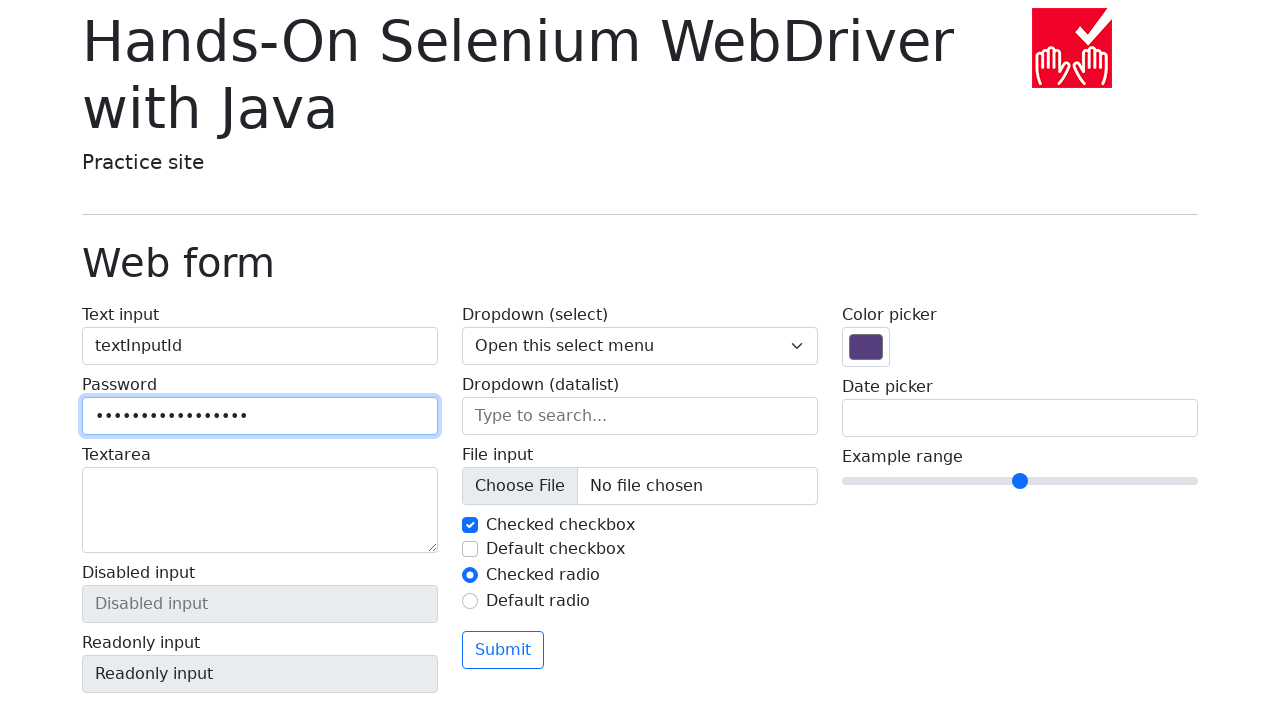

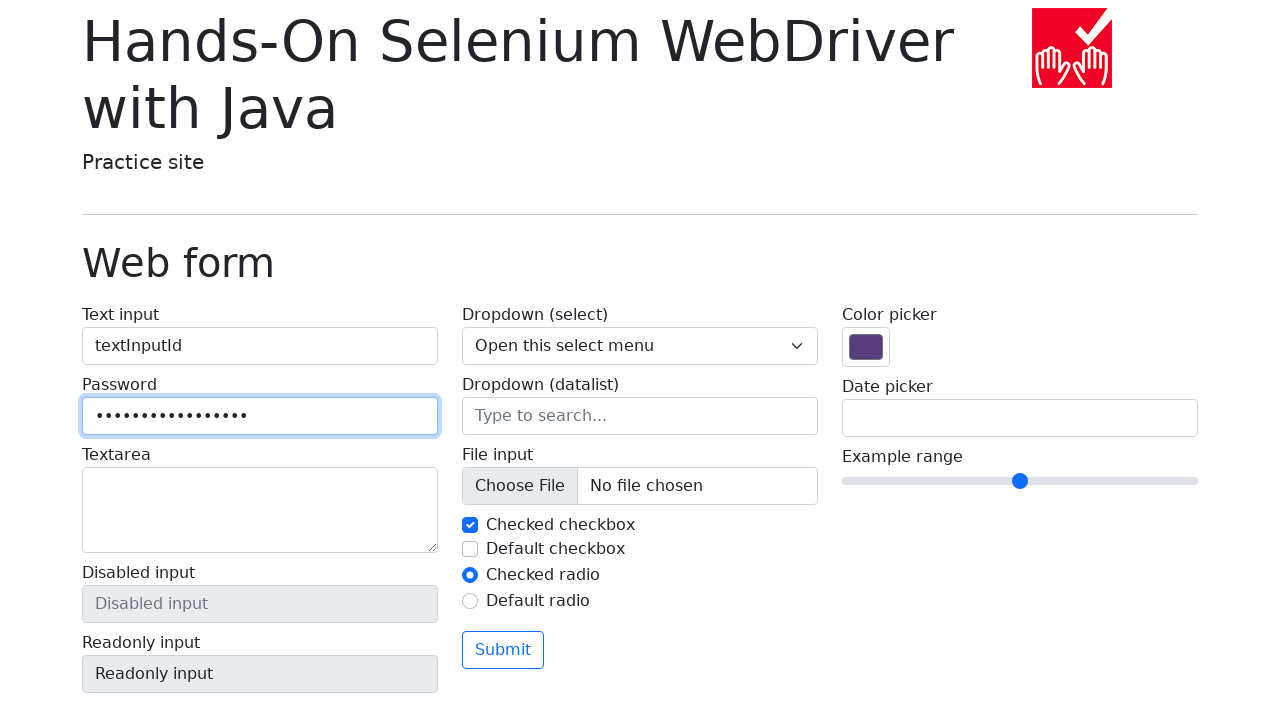